Adds multiple tasks to a ToDo list application by entering text and pressing Enter for each task

Starting URL: http://cburgdorf.github.io/angular-todo-app/#/main

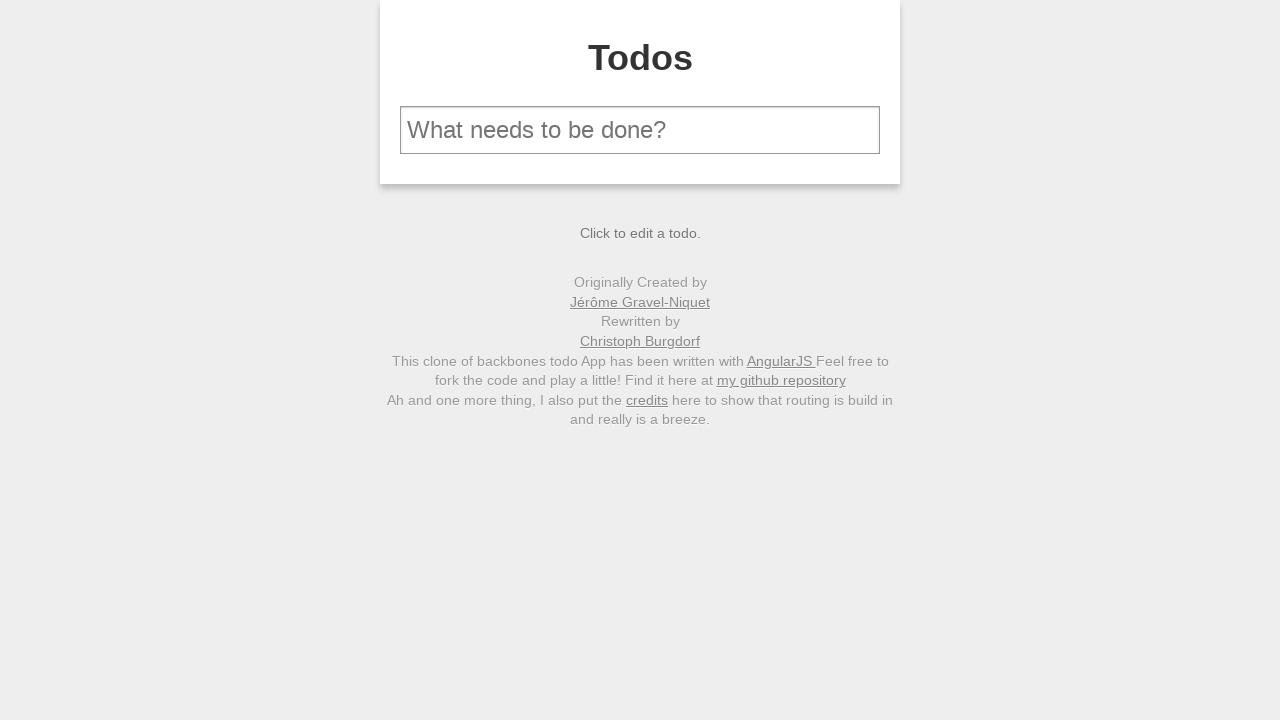

Navigated to Angular ToDo app
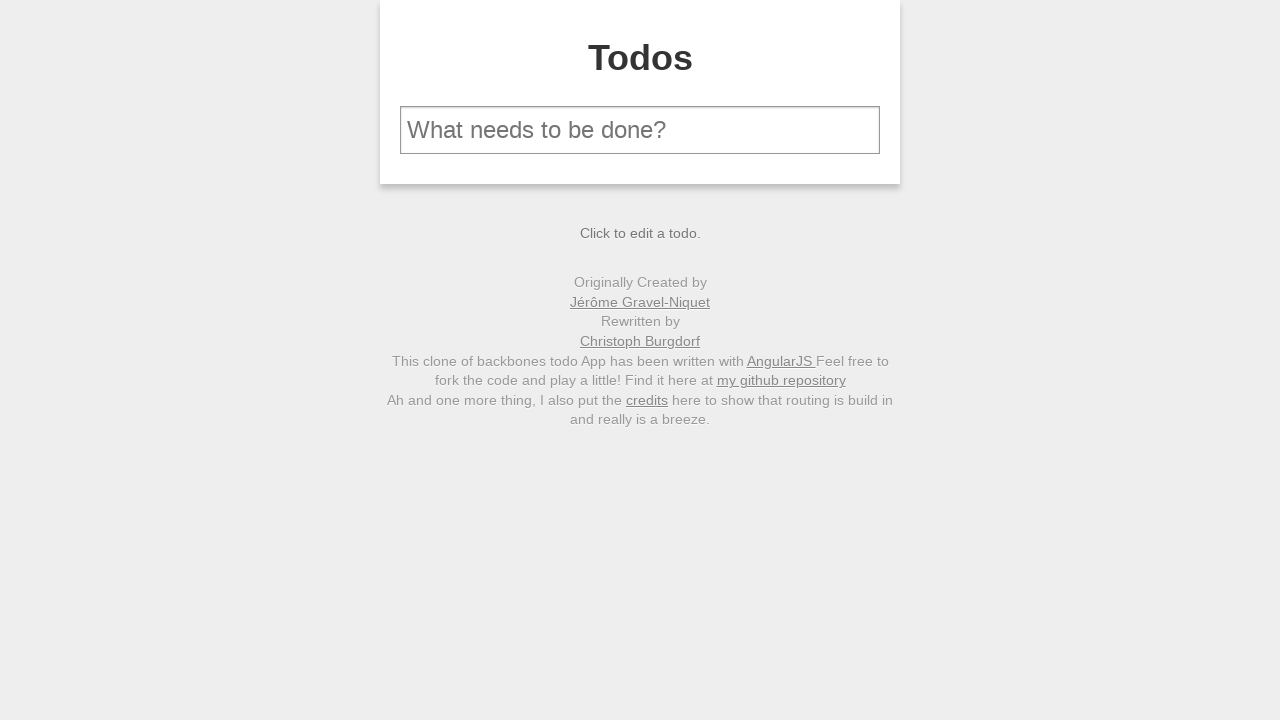

Filled input field with task: 'Buy groceries' on input
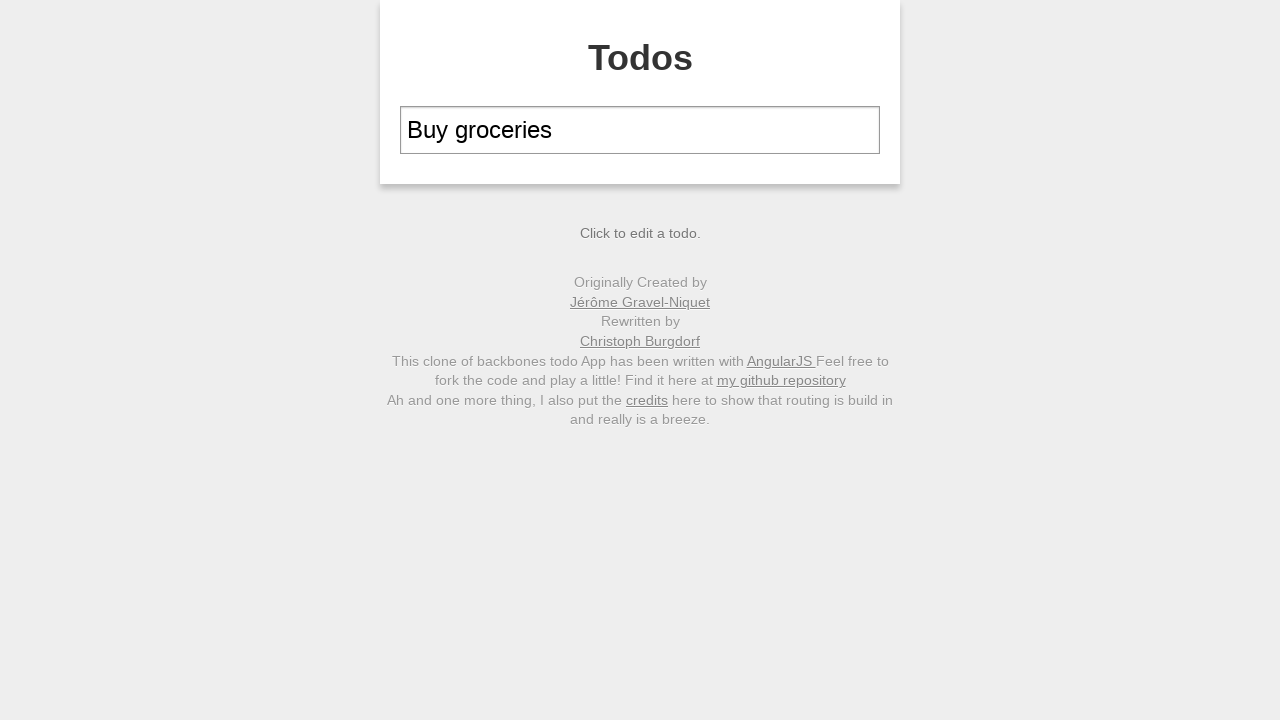

Pressed Enter to add task: 'Buy groceries' on input
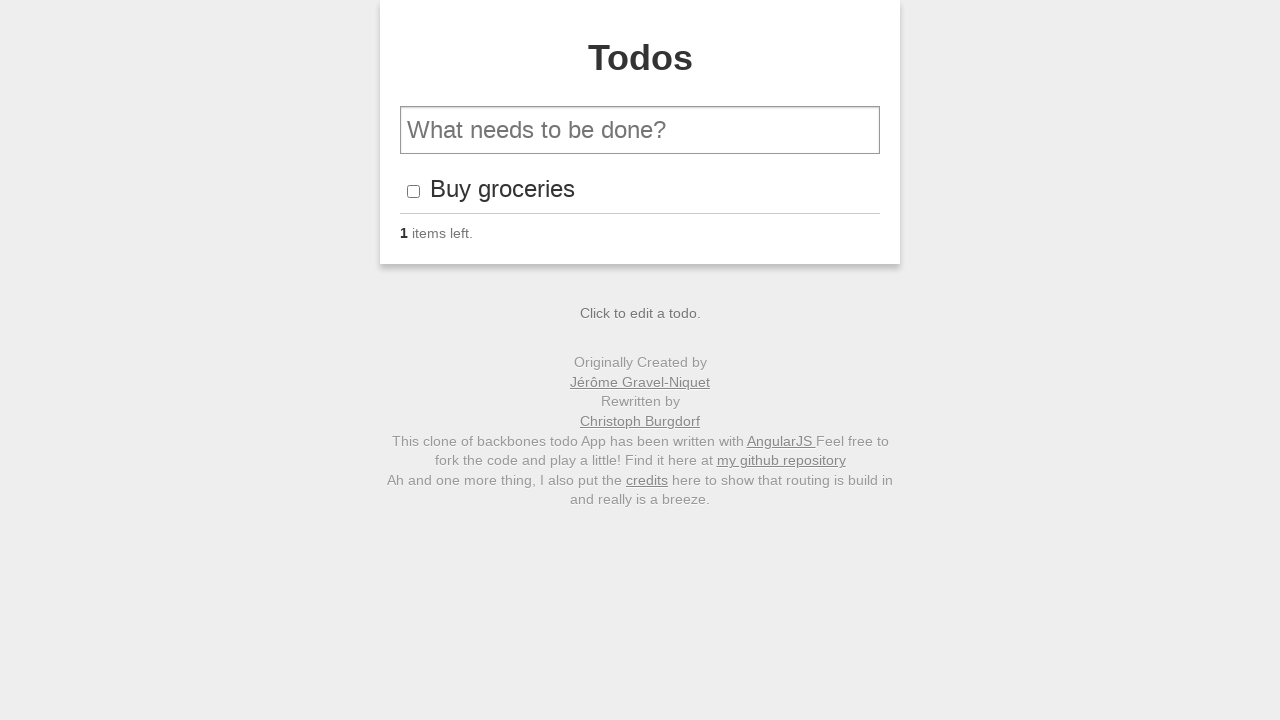

Filled input field with task: 'Complete project report' on input
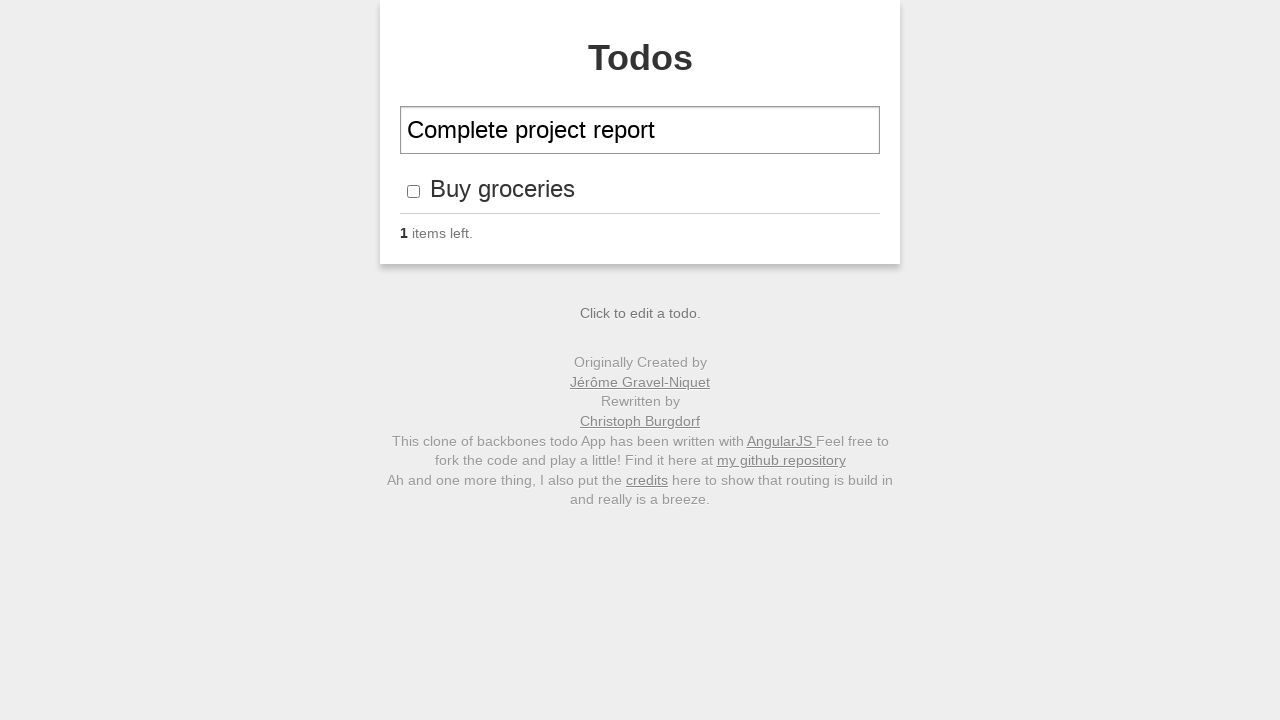

Pressed Enter to add task: 'Complete project report' on input
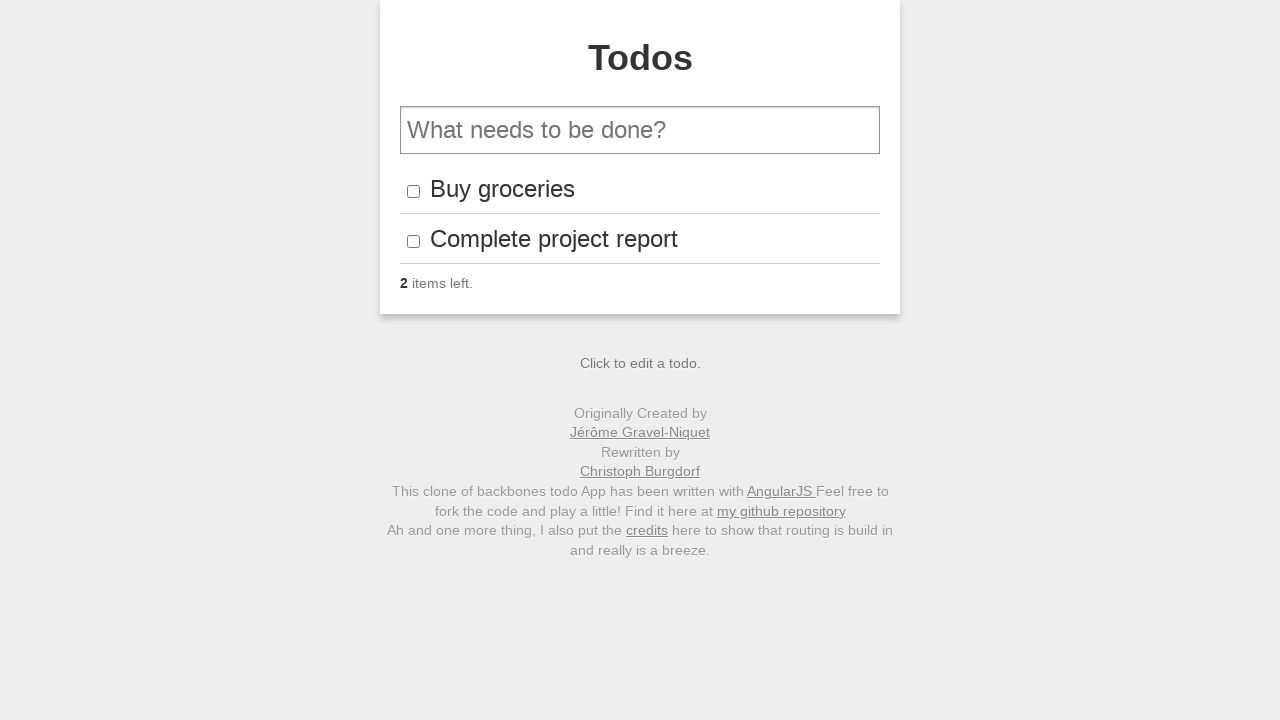

Filled input field with task: 'Call dentist' on input
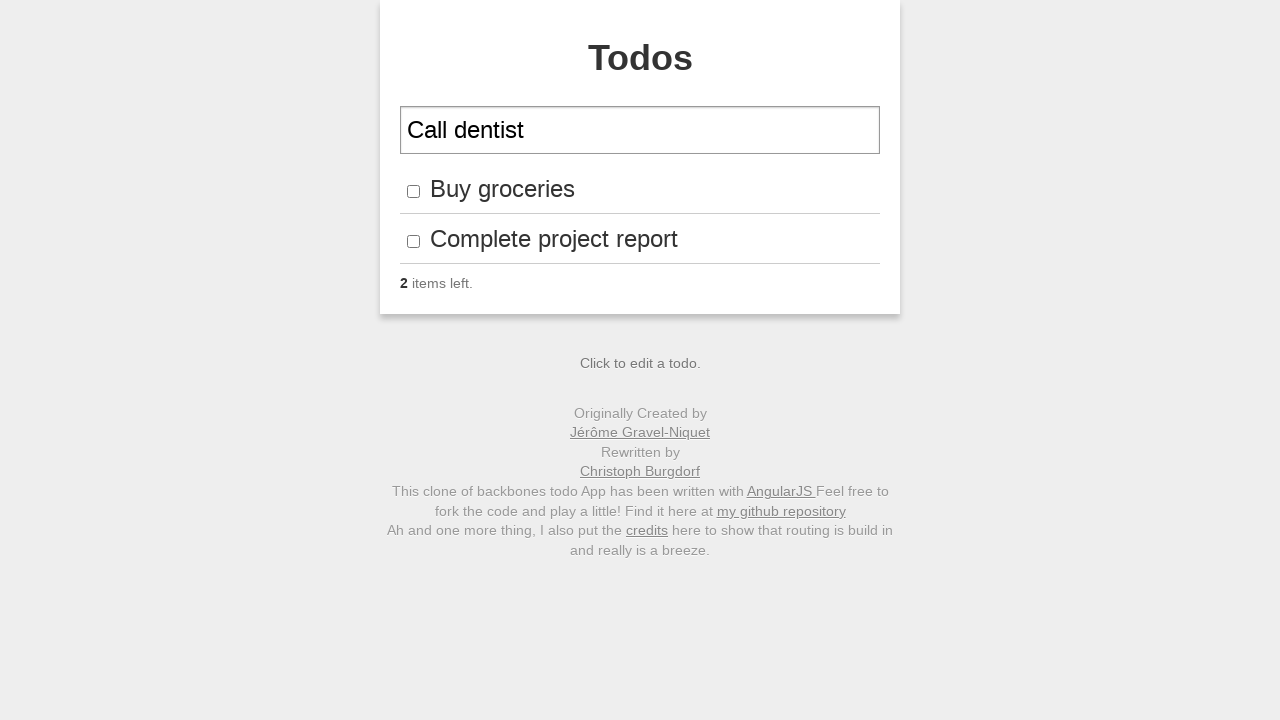

Pressed Enter to add task: 'Call dentist' on input
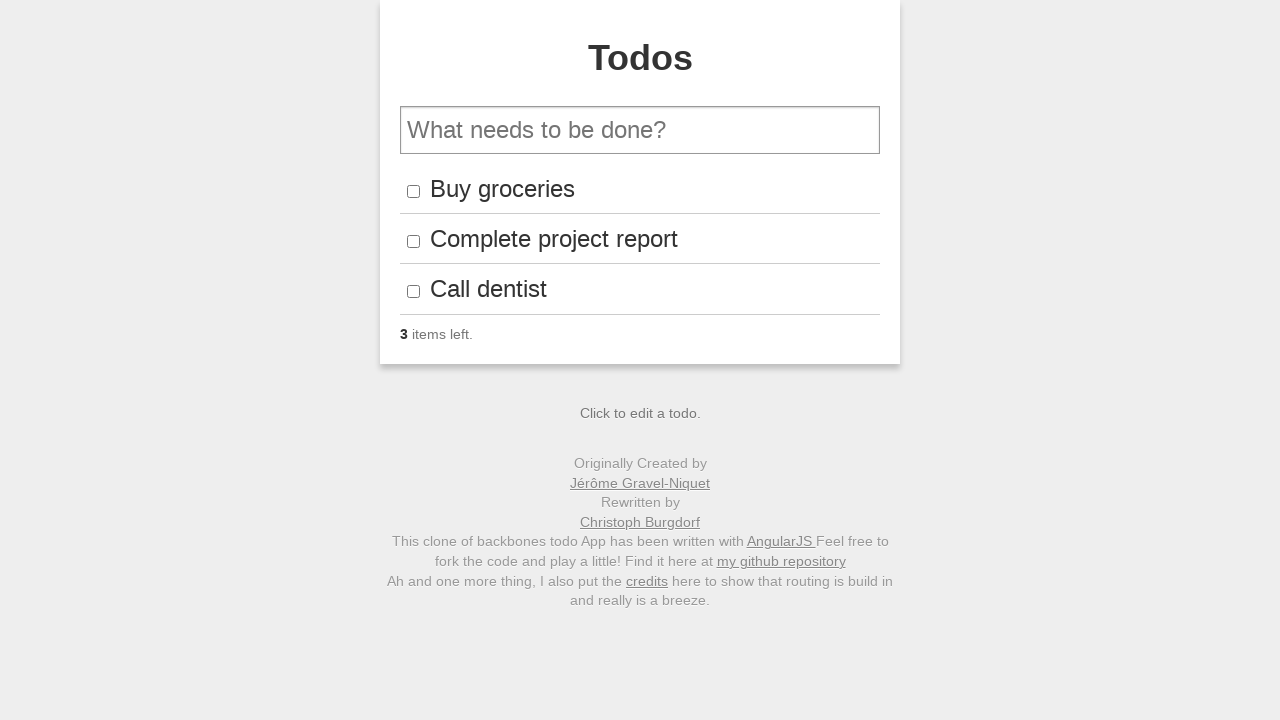

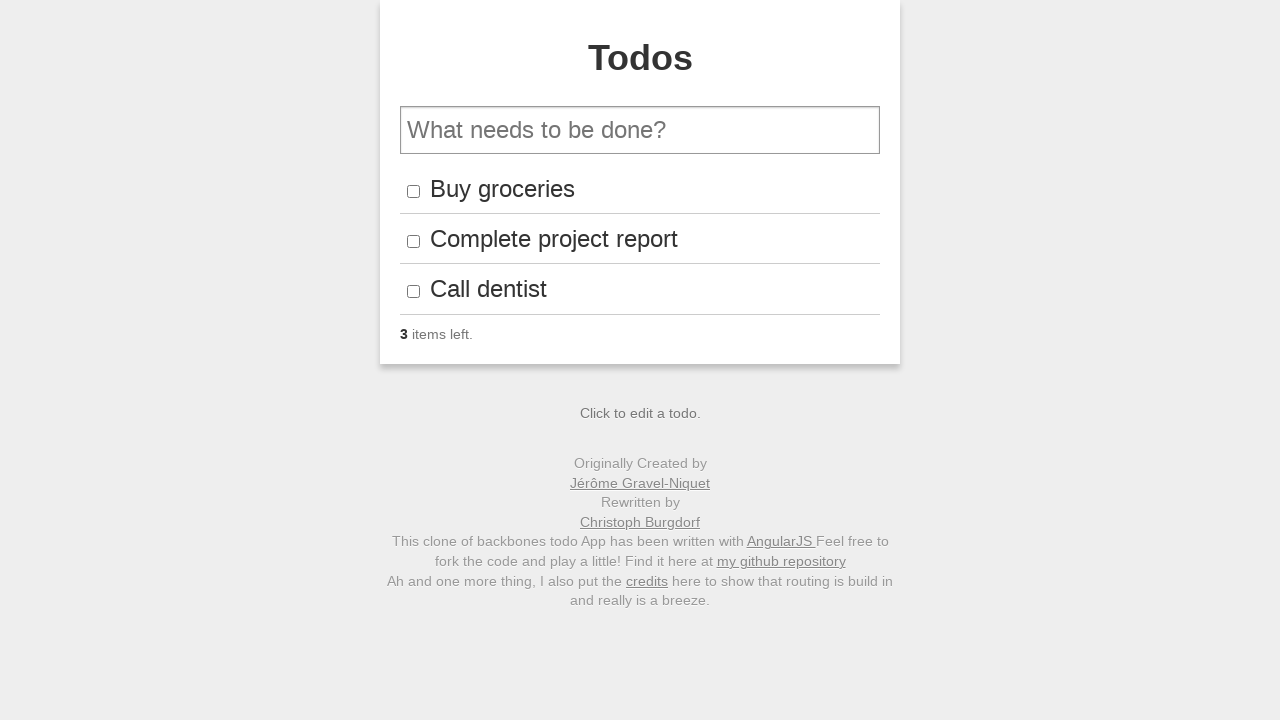